Tests file download functionality by navigating to a practice page and clicking the download button to initiate a file download.

Starting URL: https://www.tutorialspoint.com/selenium/practice/upload-download.php

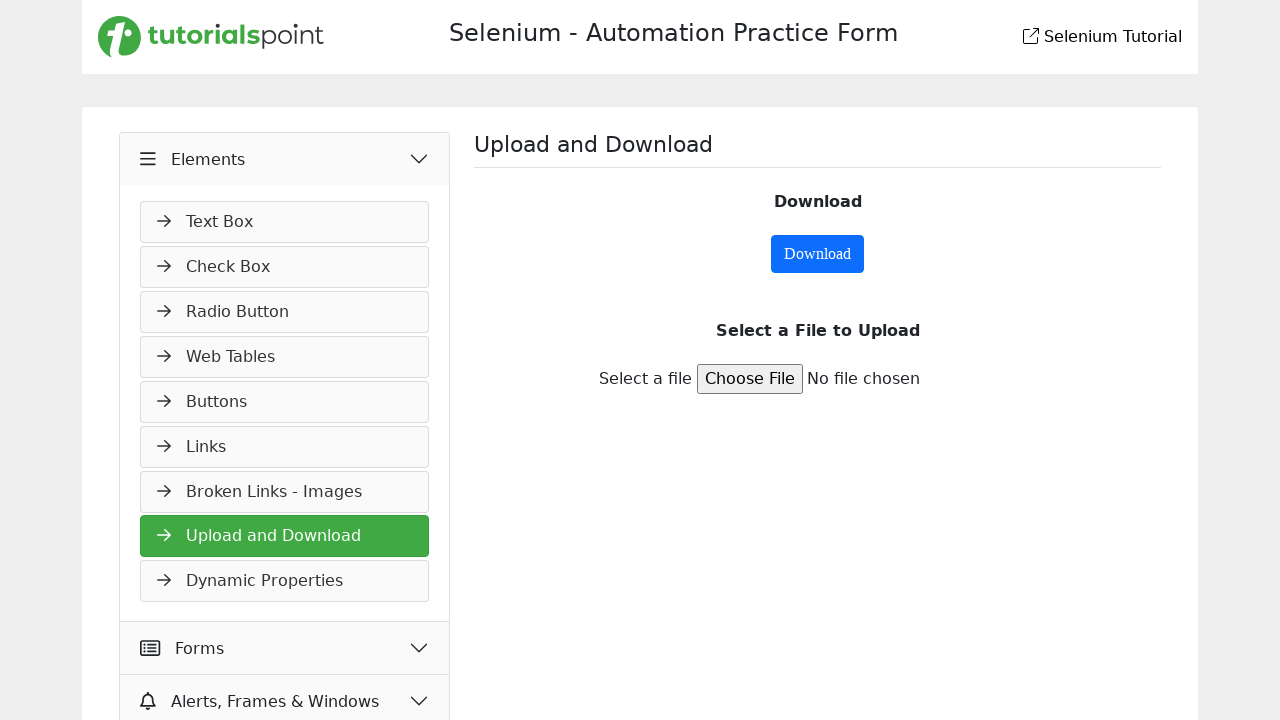

Navigated to upload-download practice page
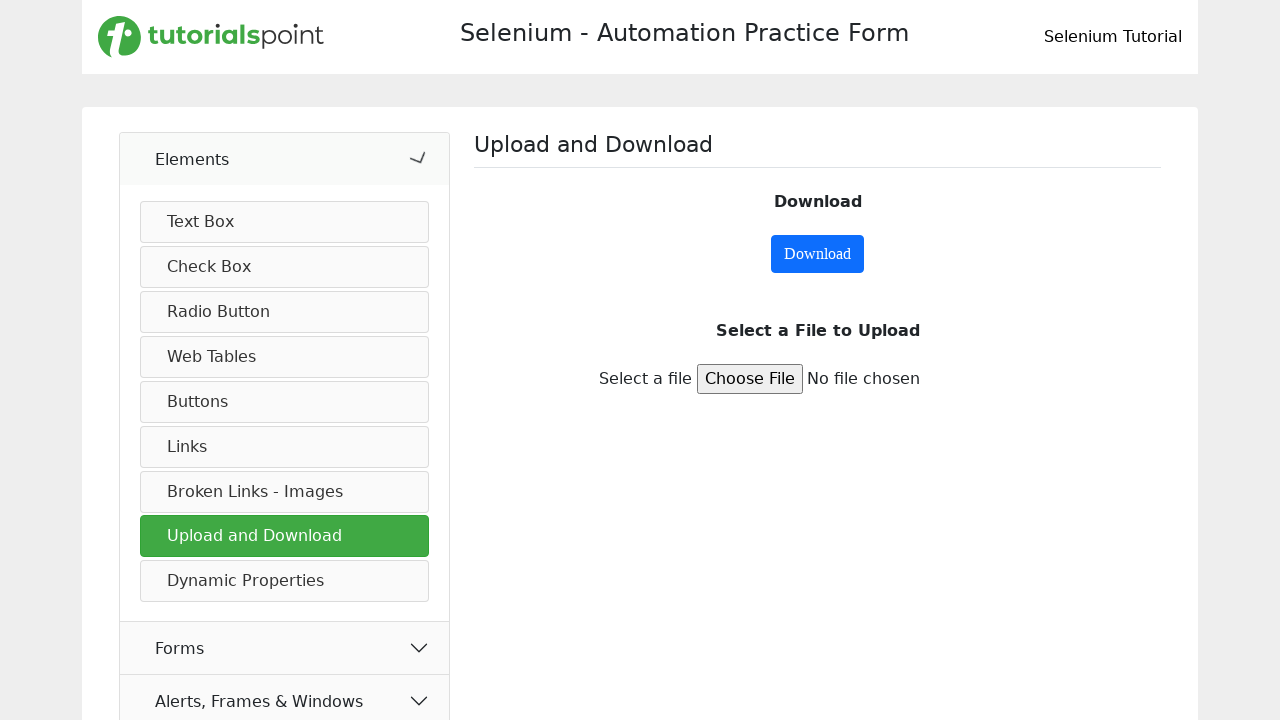

Download button became visible
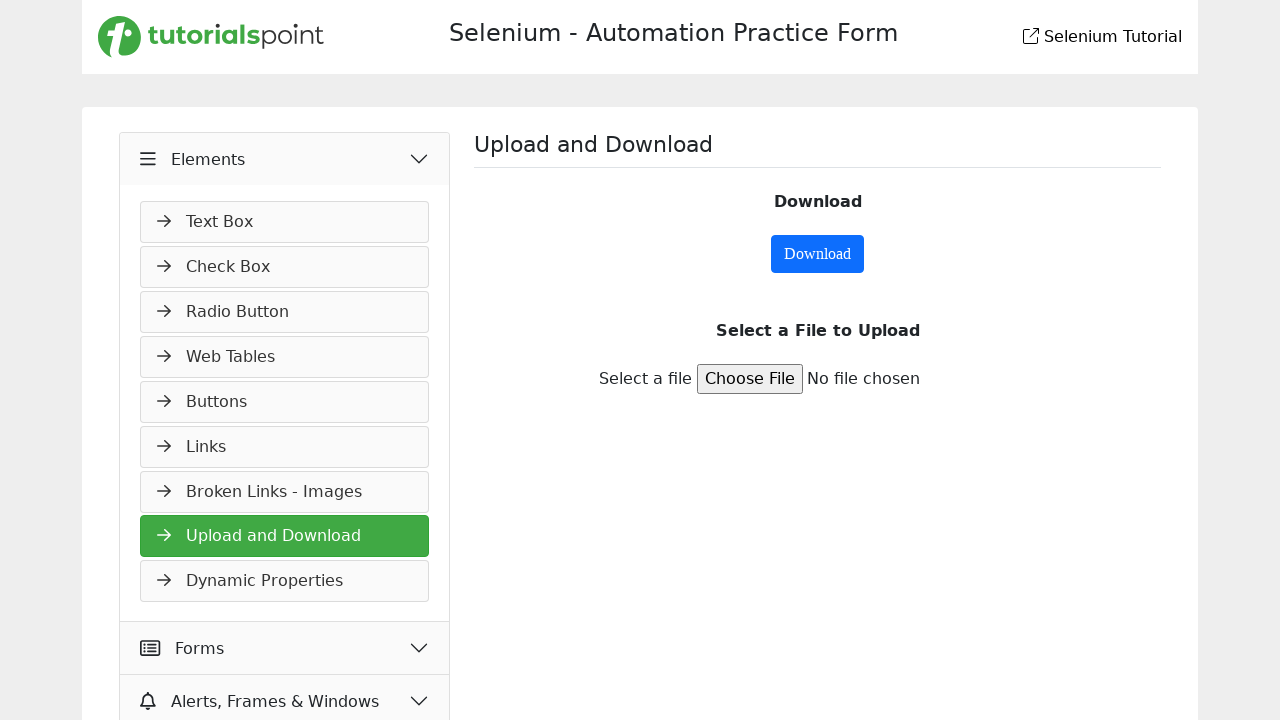

Clicked the download button to initiate file download at (818, 254) on #downloadButton
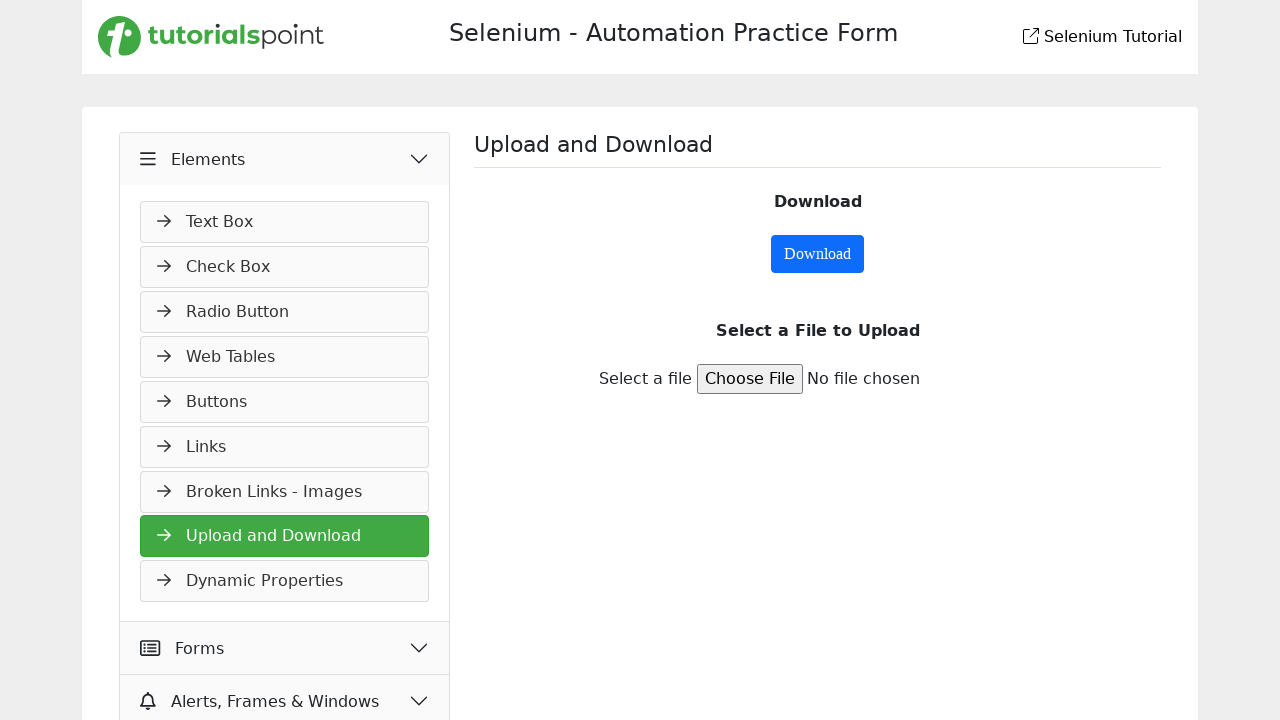

Waited 2 seconds for download to start
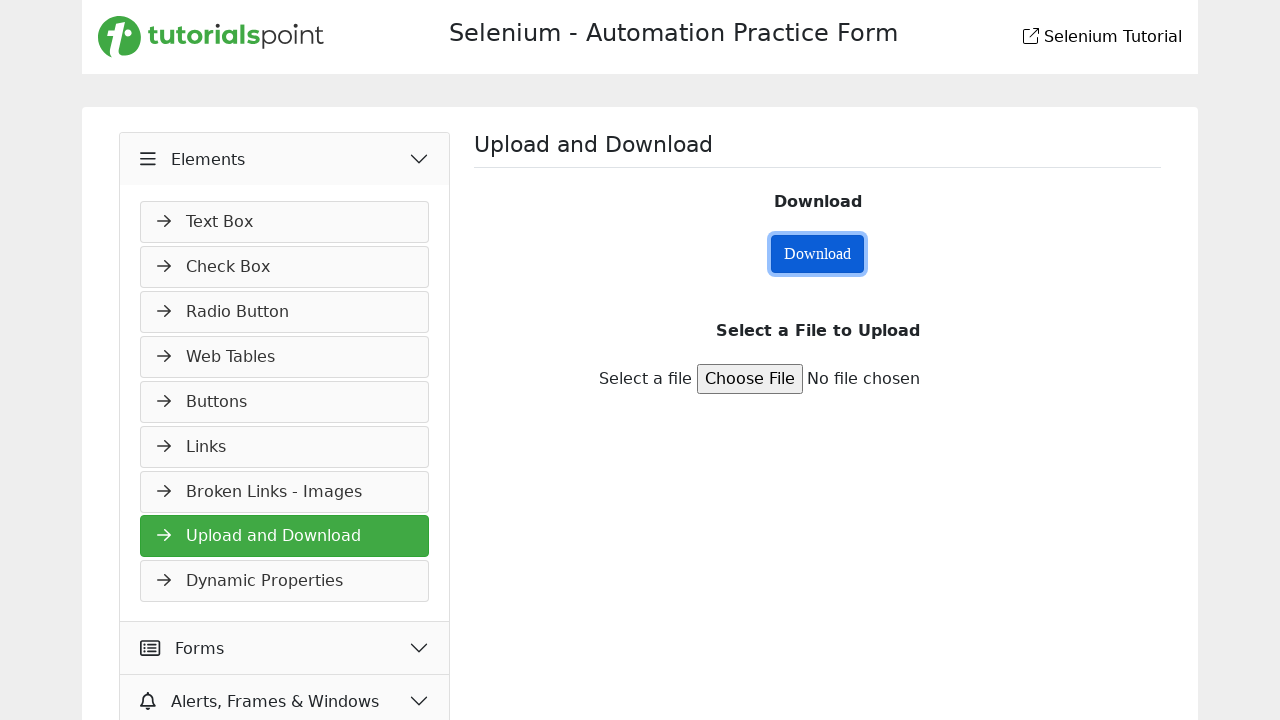

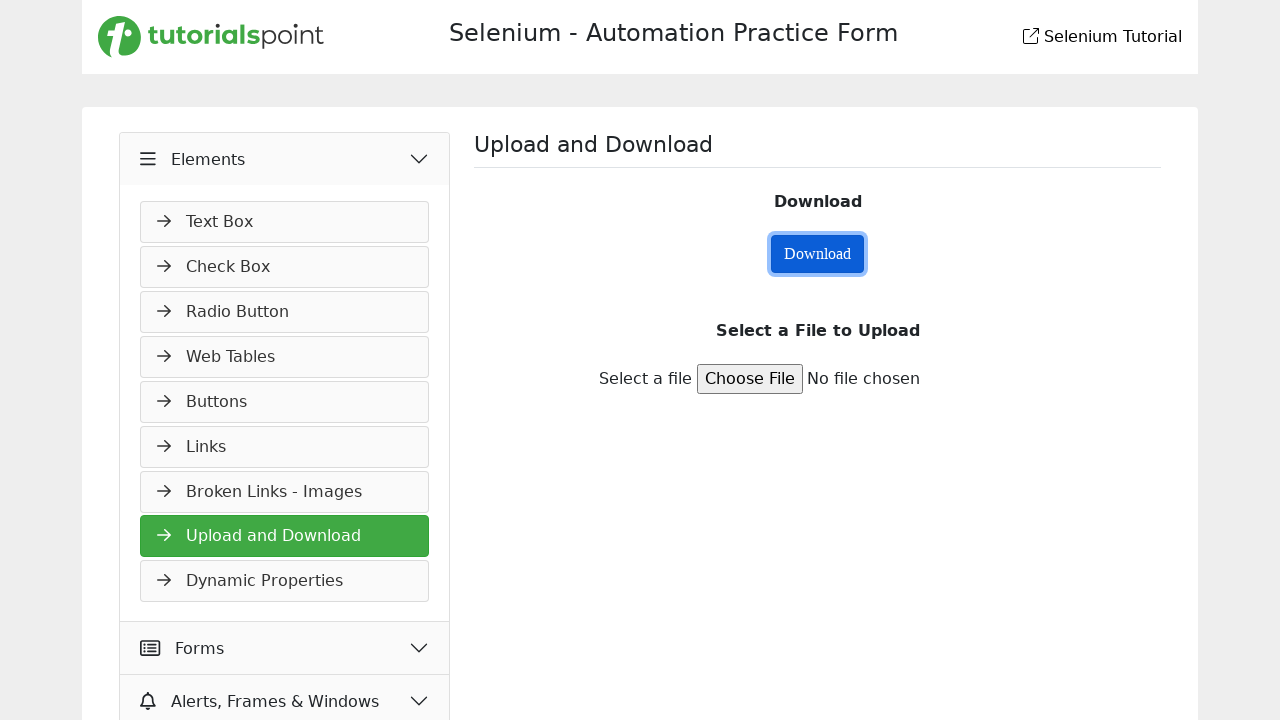